Tests form filling functionality on W3Schools HTML forms page by entering first and last name, then hovering over the submit button and highlighting it with a red border.

Starting URL: https://www.w3schools.com/html/html_forms.asp

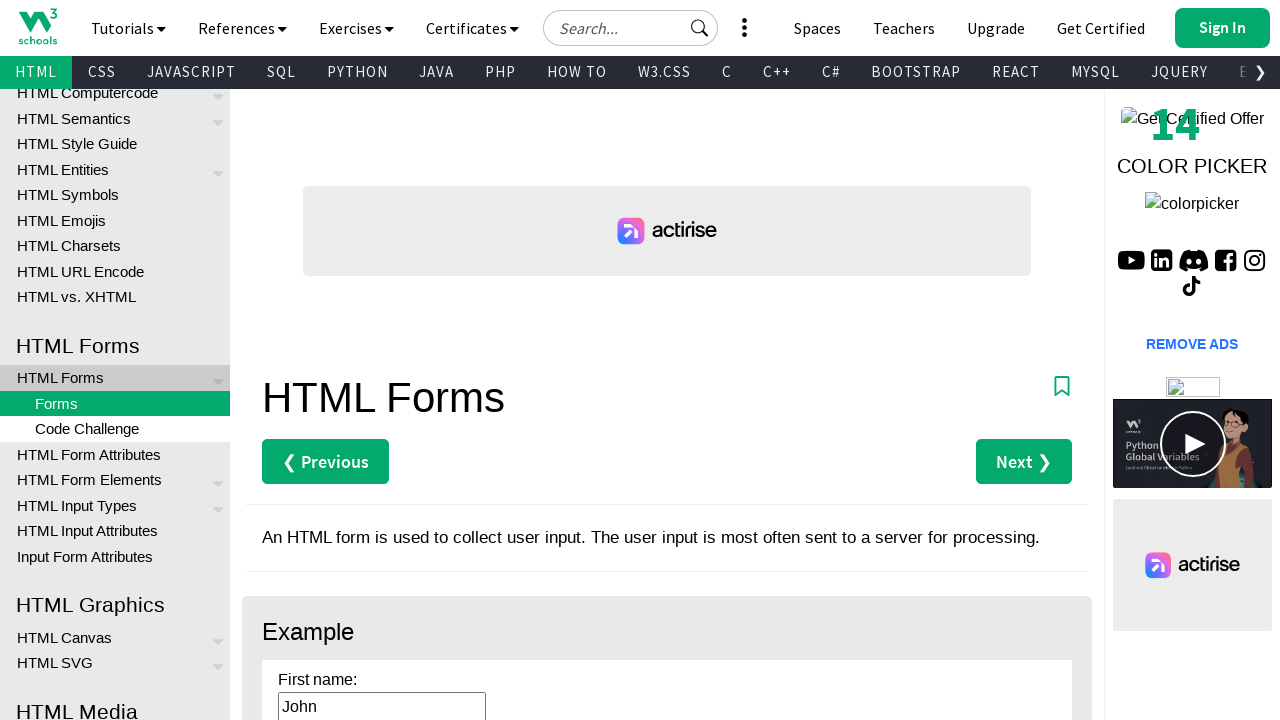

Filled first name field with 'André' on internal:role=textbox[name="First name"i]
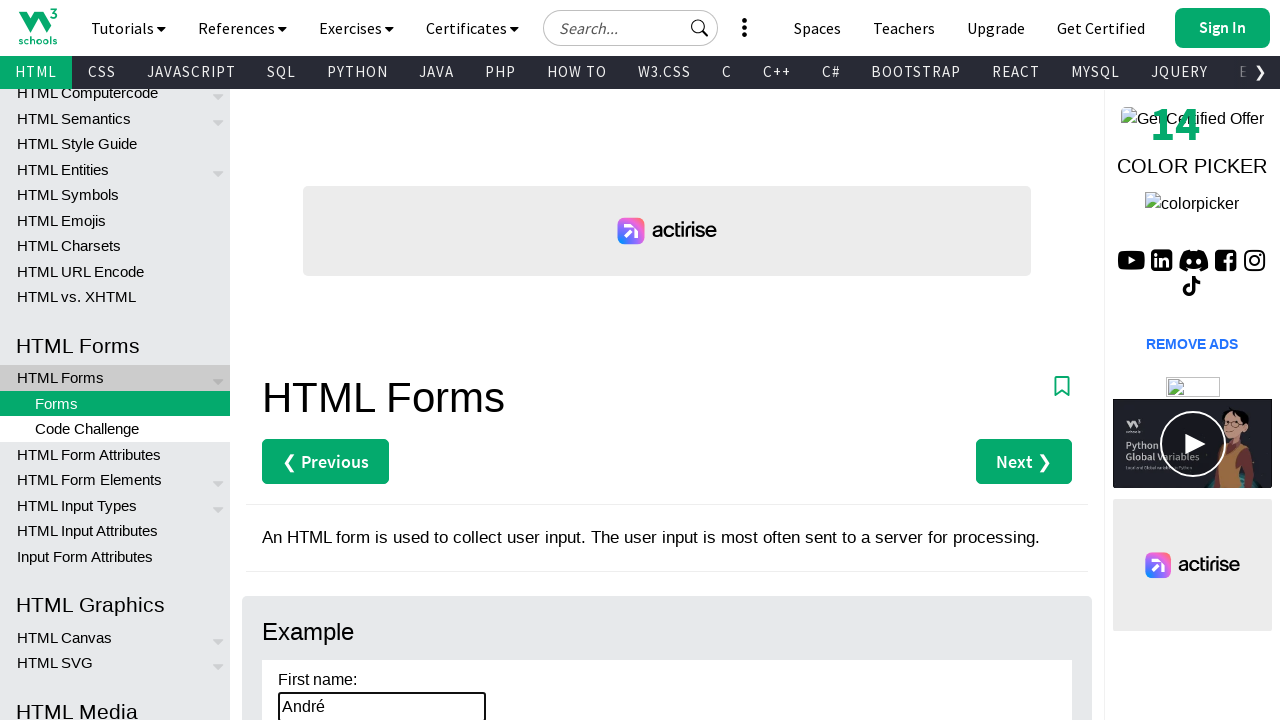

Filled last name field with 'Kreutzer' on internal:role=textbox[name="Last name"i]
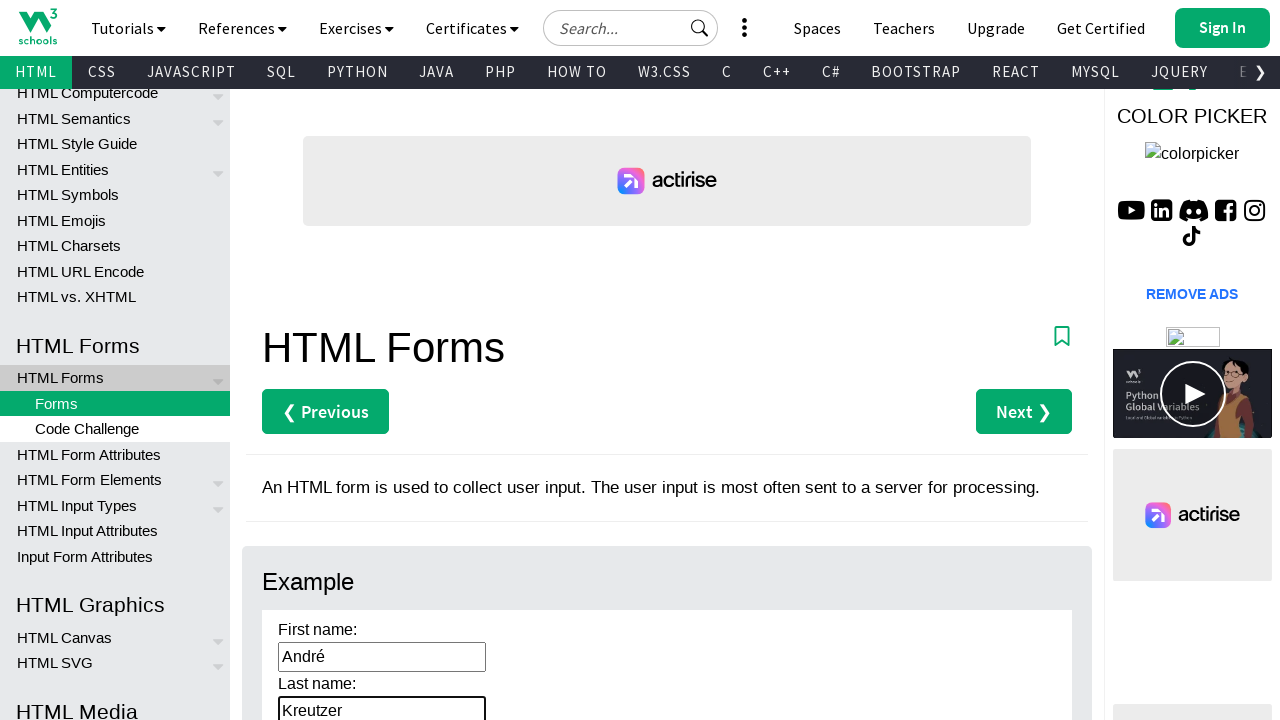

Located submit button in the form
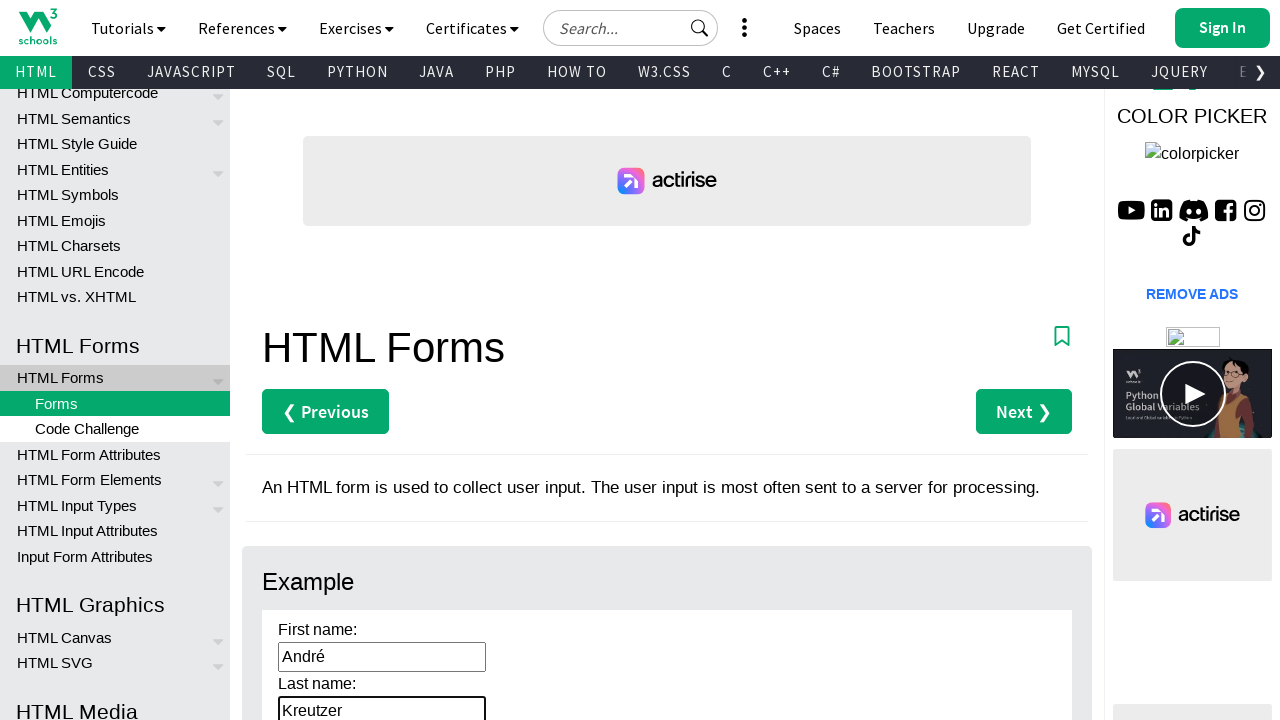

Hovered over the submit button at (311, 360) on #main div >> internal:has-text="Example First name: Last name"i >> internal:role
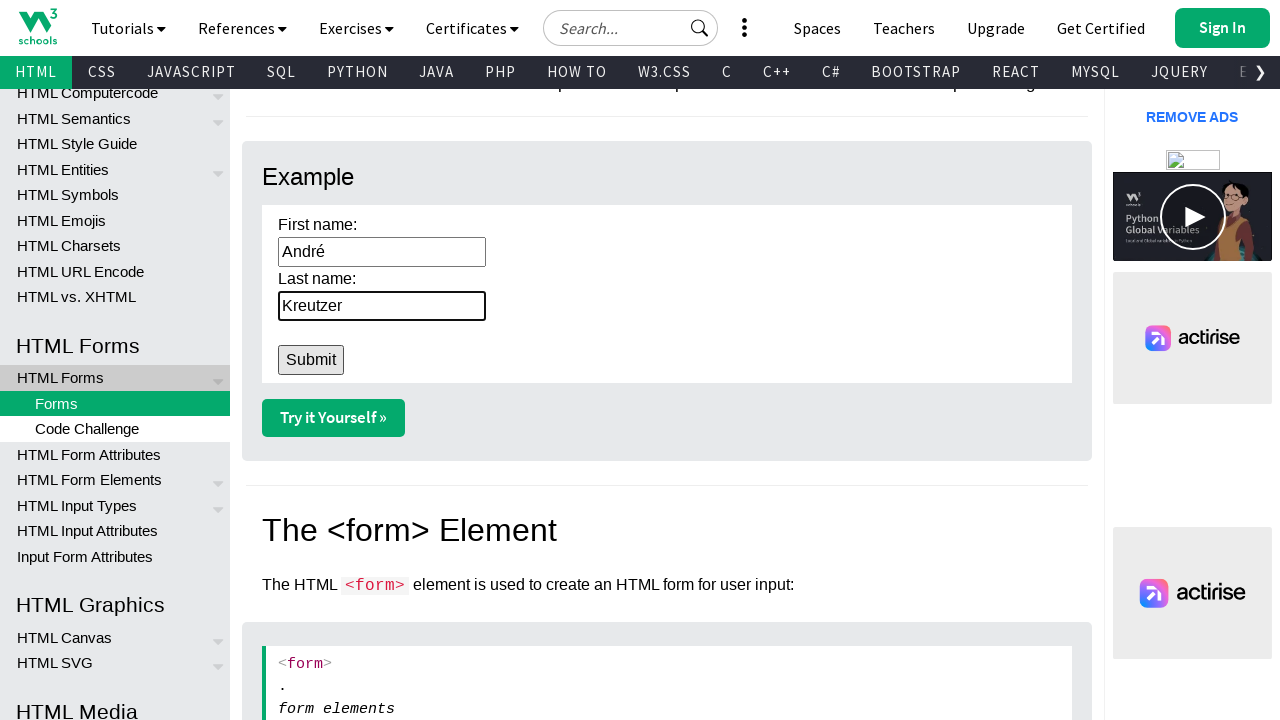

Applied red border styling to submit button
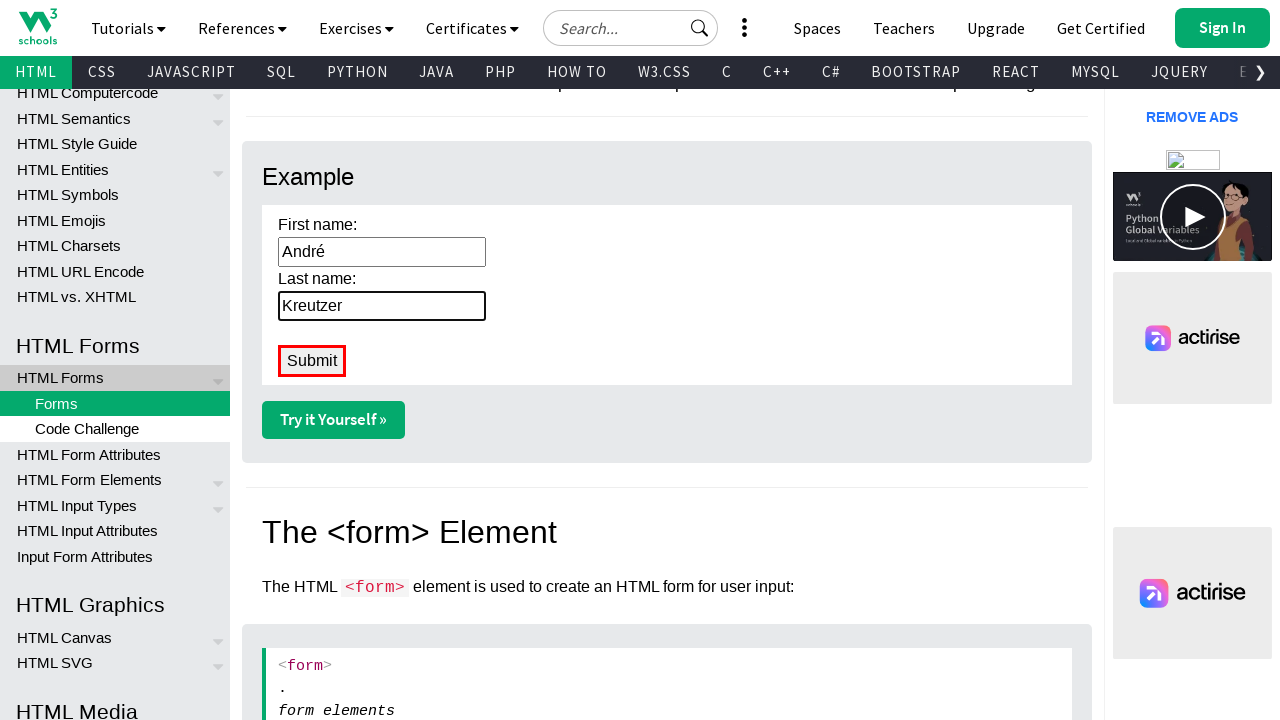

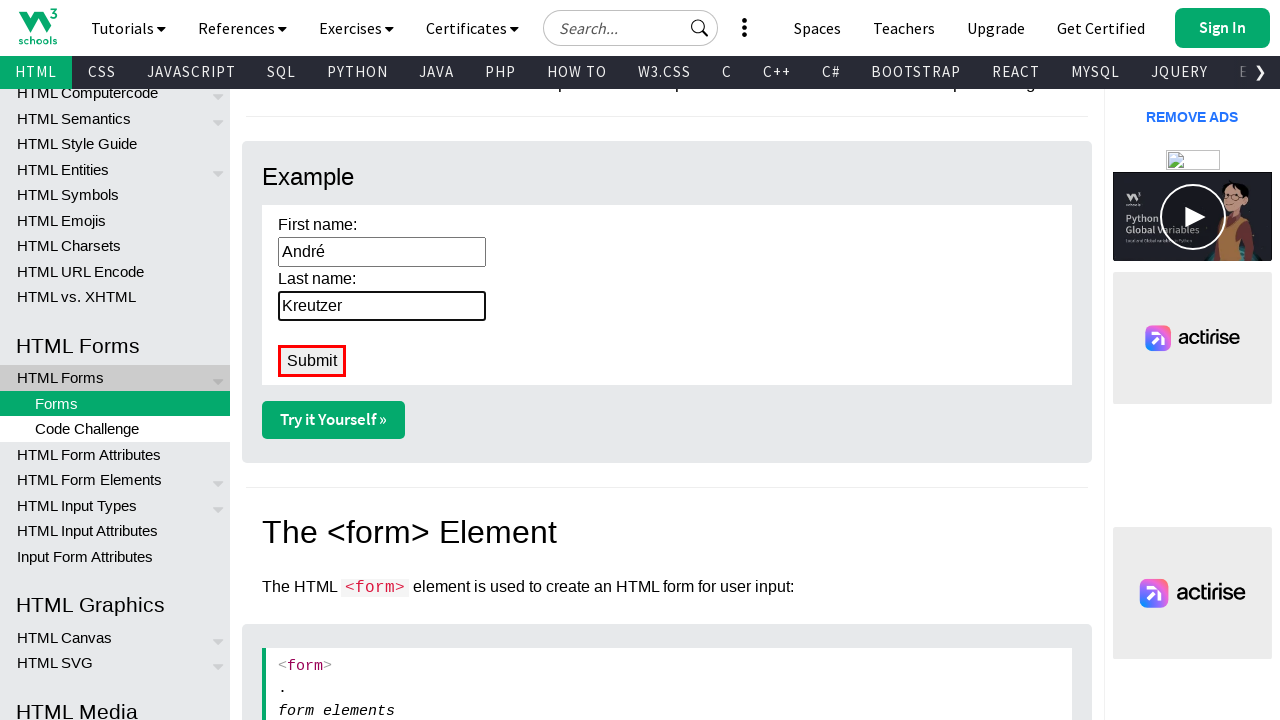